Tests table interaction on a training page by verifying table structure (rows/columns), reading cell values, clicking on a table header to sort the table, and verifying the table footer content.

Starting URL: https://v1.training-support.net/selenium/tables

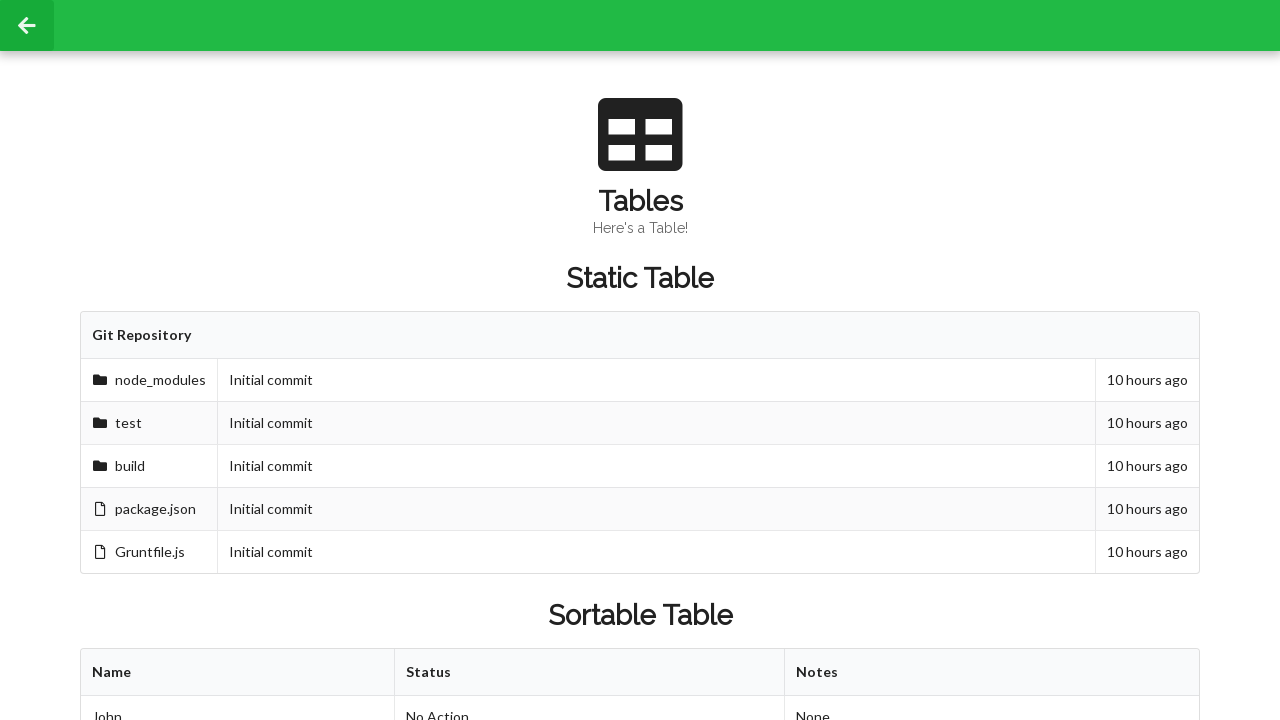

Waited for sortable table to be present
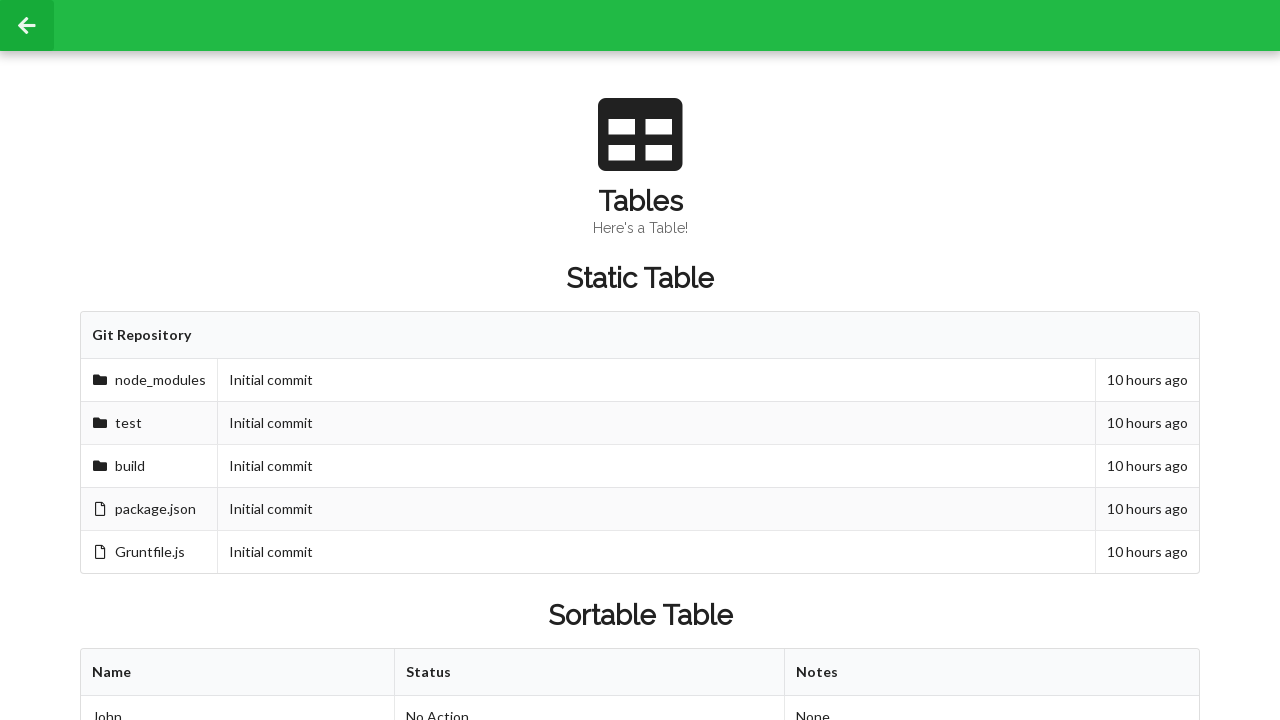

Verified table columns exist in first row
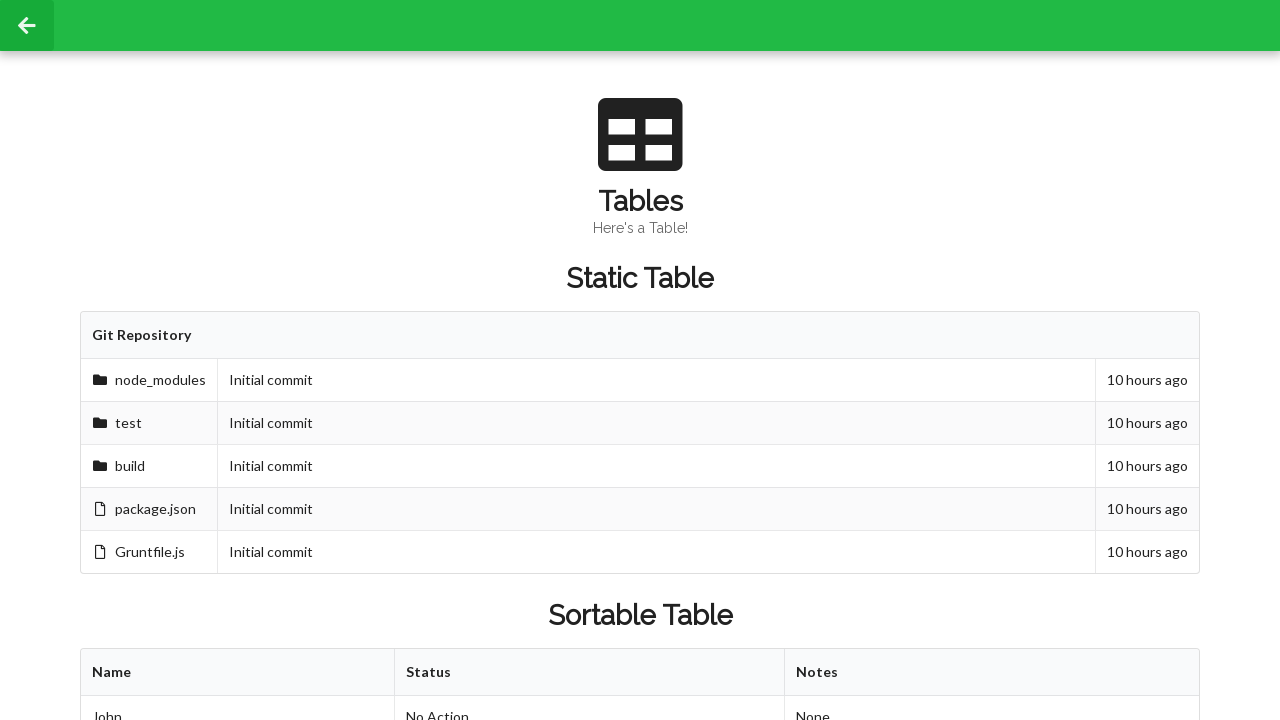

Verified table rows exist
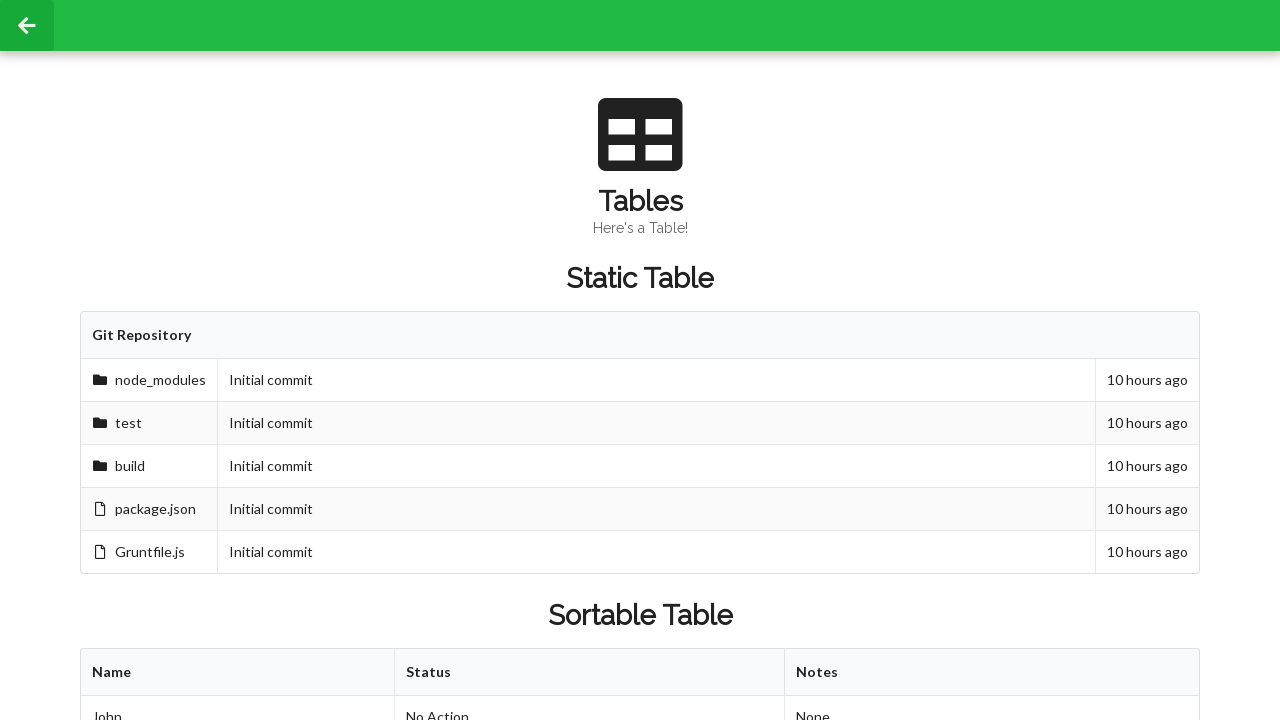

Verified second row, second cell is accessible
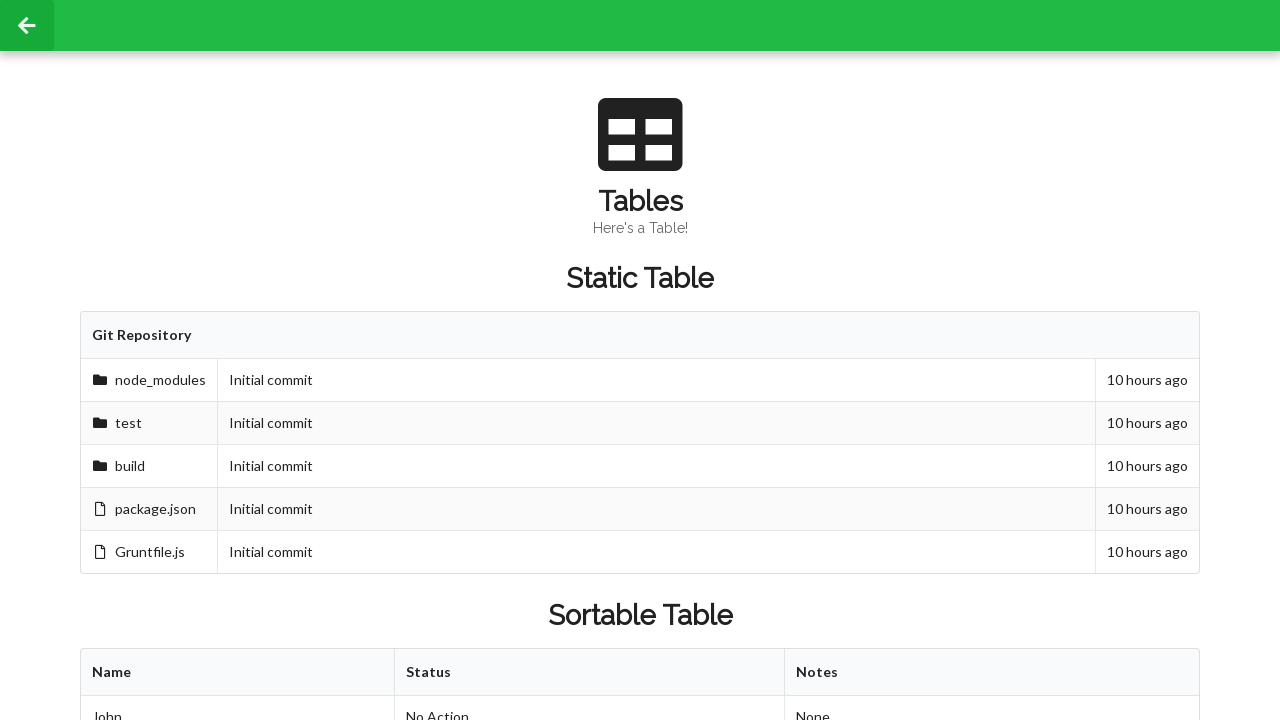

Clicked on table header to sort the table at (238, 673) on xpath=//table[@id='sortableTable']/thead/tr/th
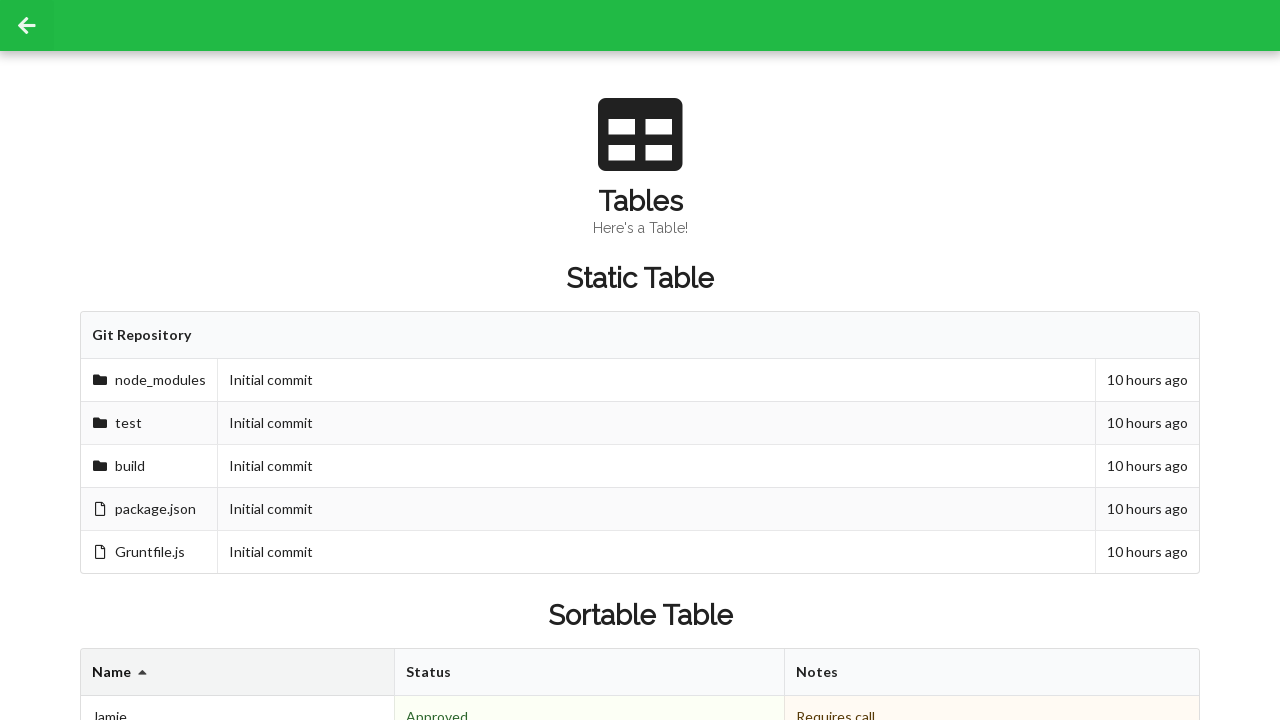

Waited for table to update after sorting and verified cell is still accessible
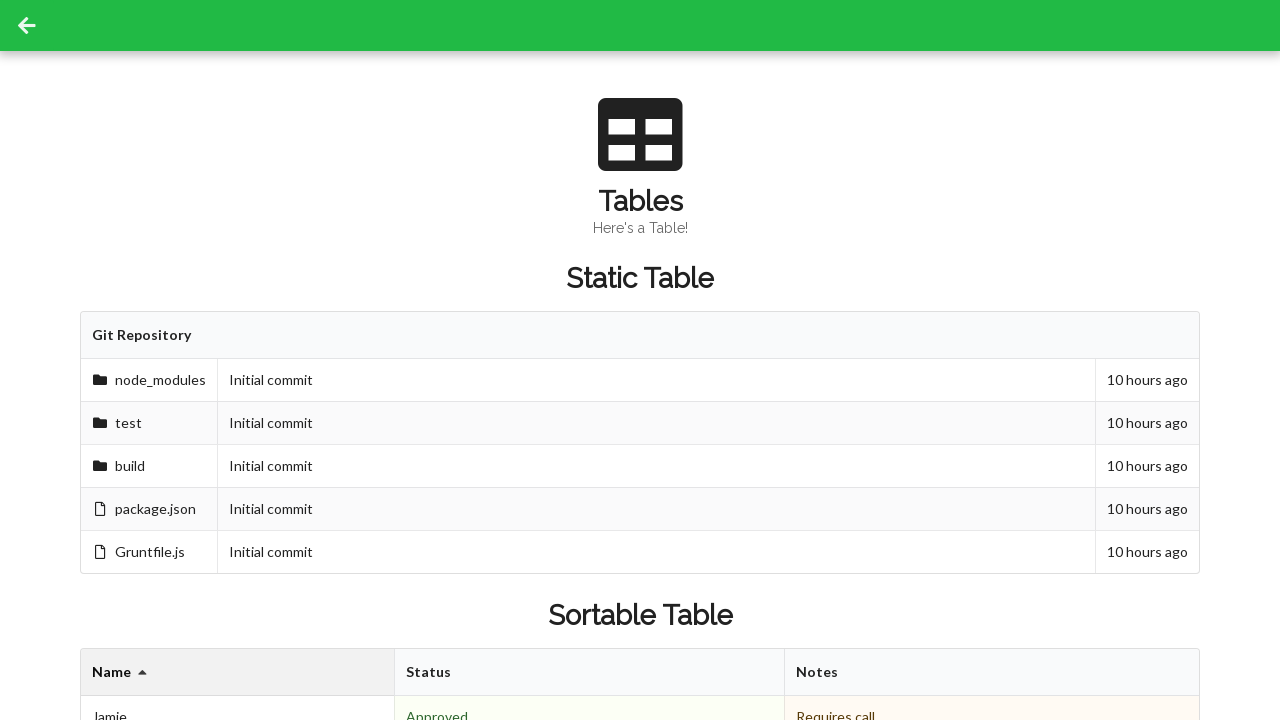

Verified footer cells are present in table
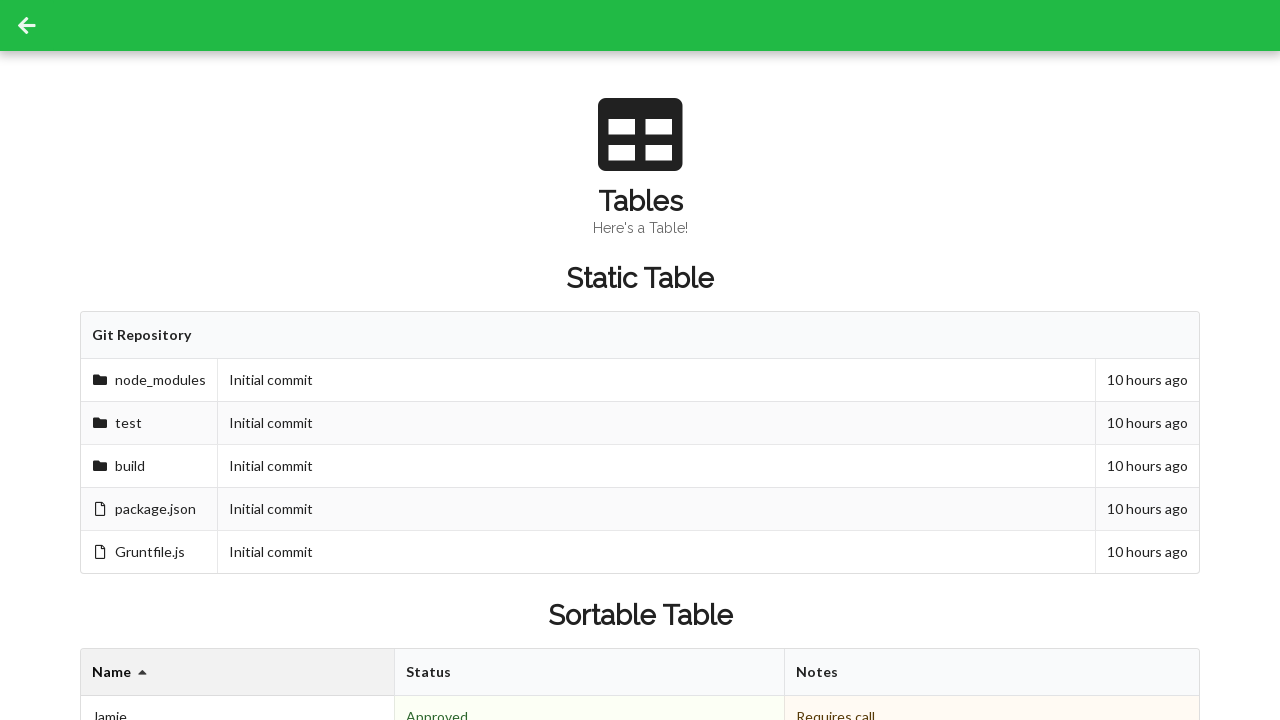

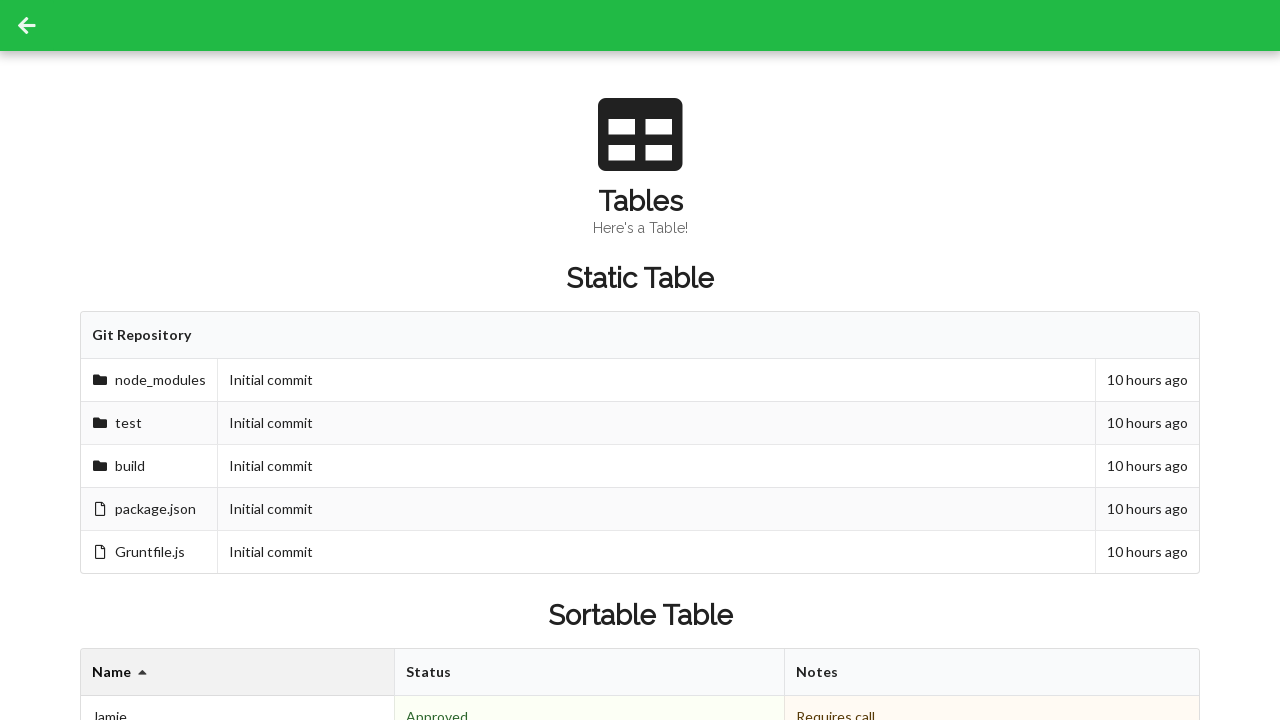